Navigates to WiseQuarter homepage and verifies the page loads by checking the title

Starting URL: https://www.wisequarter.com

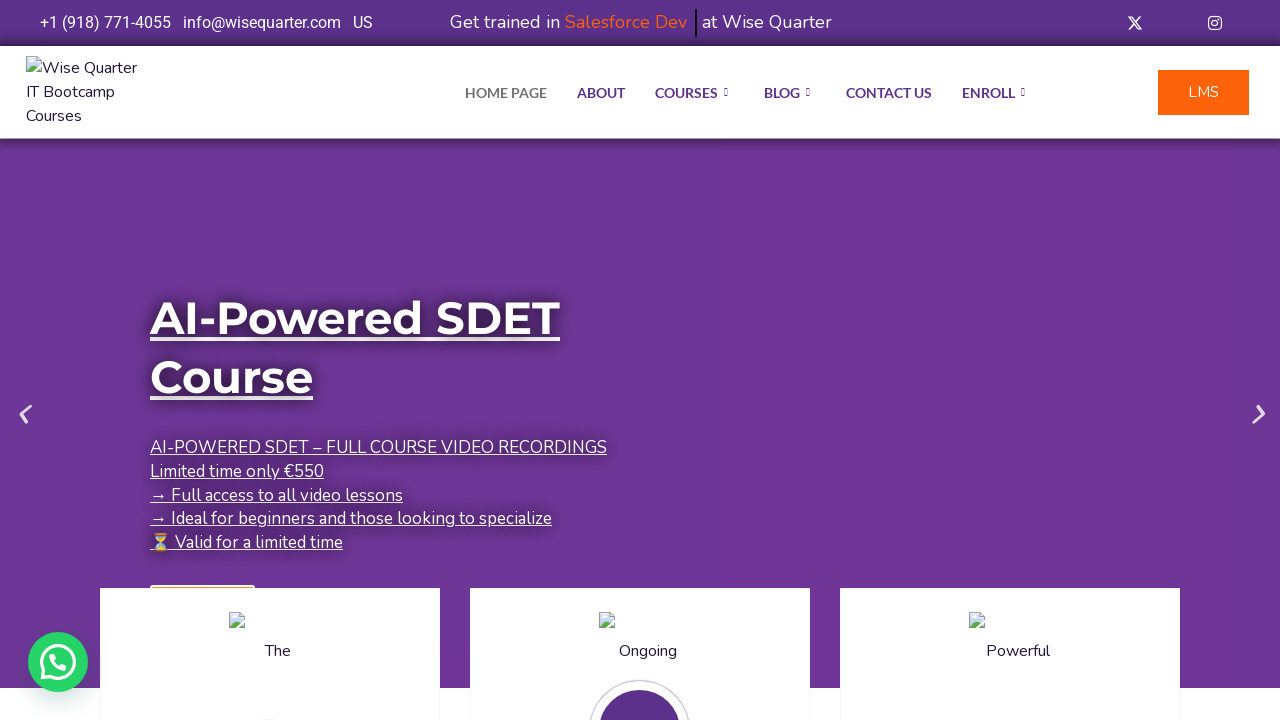

Waited for DOM content to load on WiseQuarter homepage
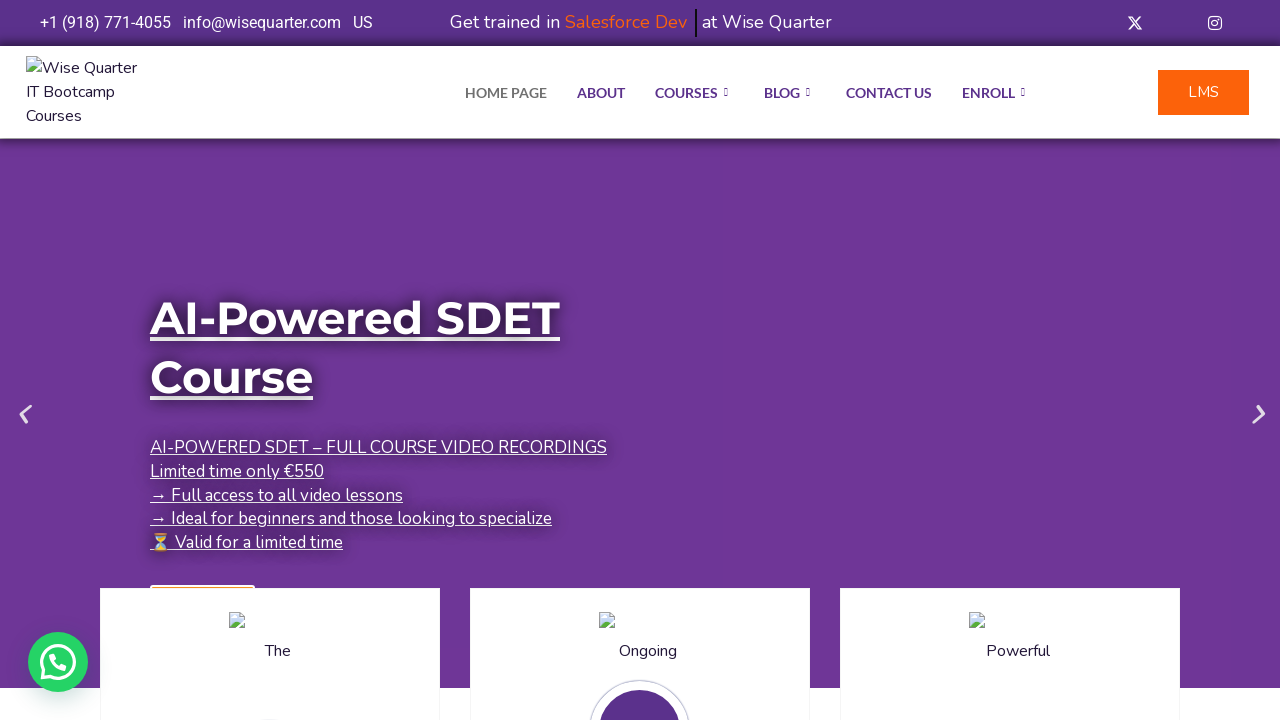

Retrieved and printed page title to verify page loaded
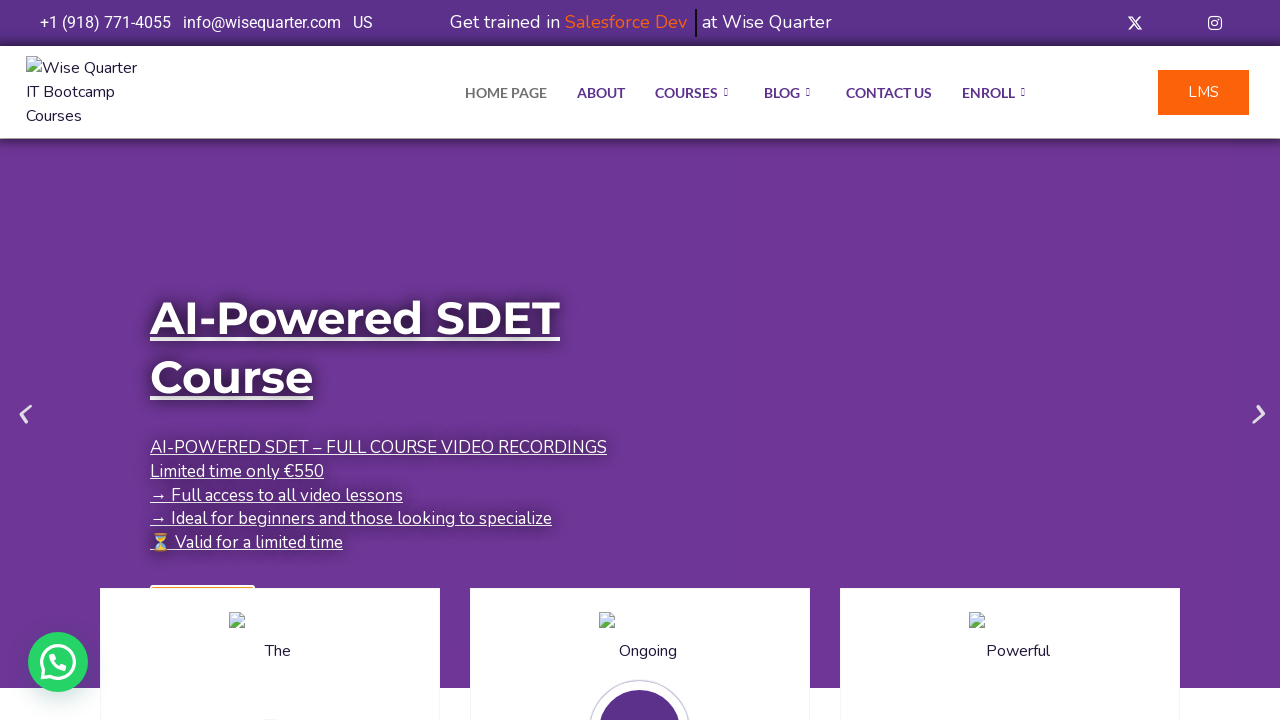

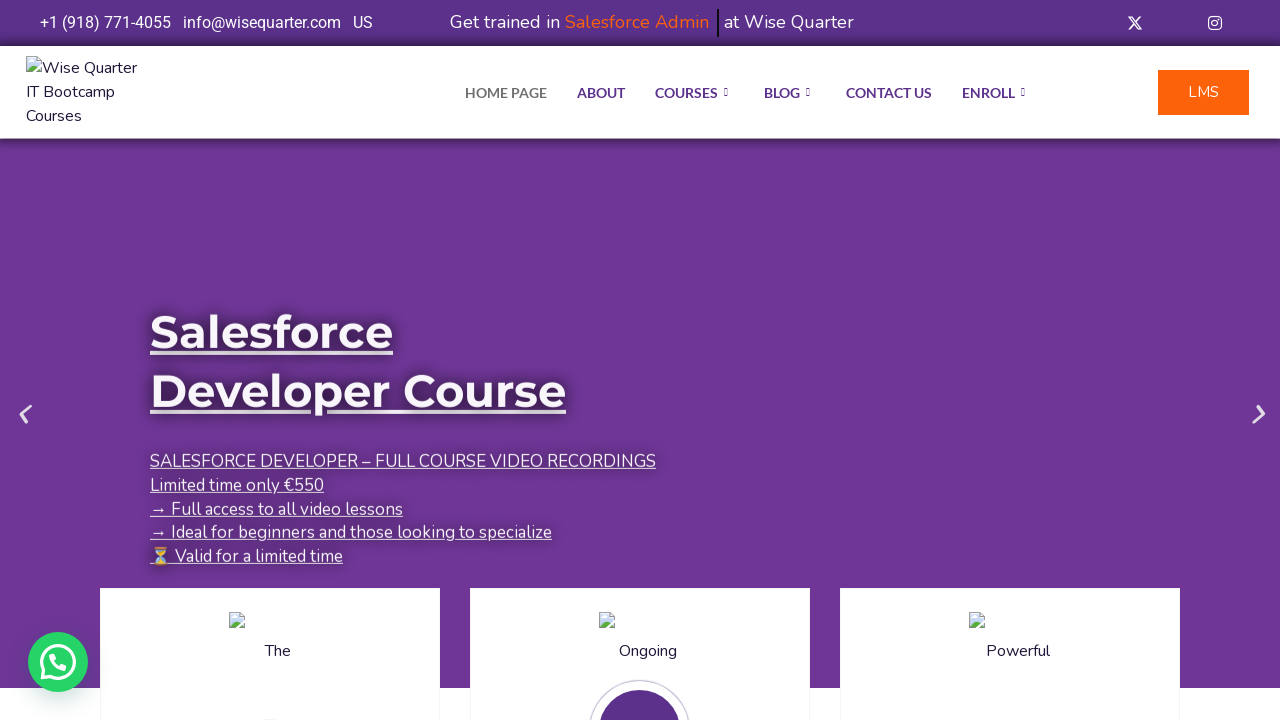